Tests web table interaction by sorting the table by the "Due" column twice (to get descending order) and extracting data from the first row

Starting URL: https://the-internet.herokuapp.com/tables

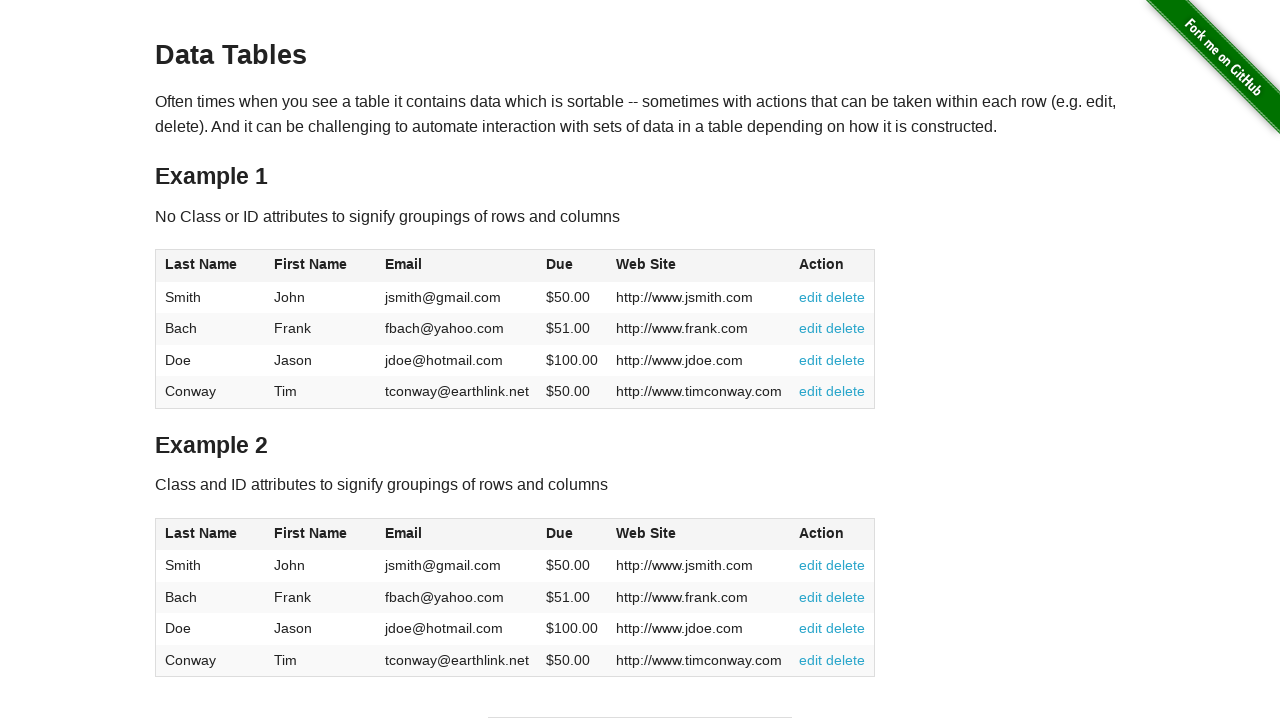

Waited for table to load
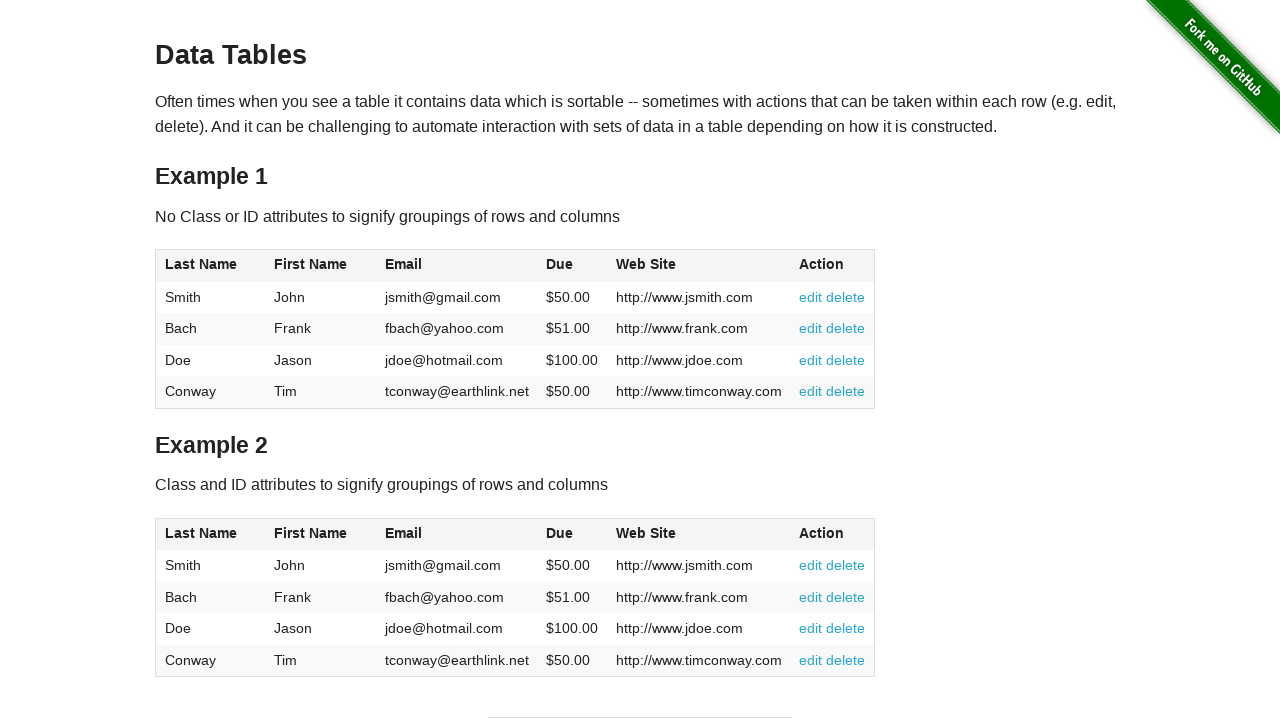

Located the Due column header
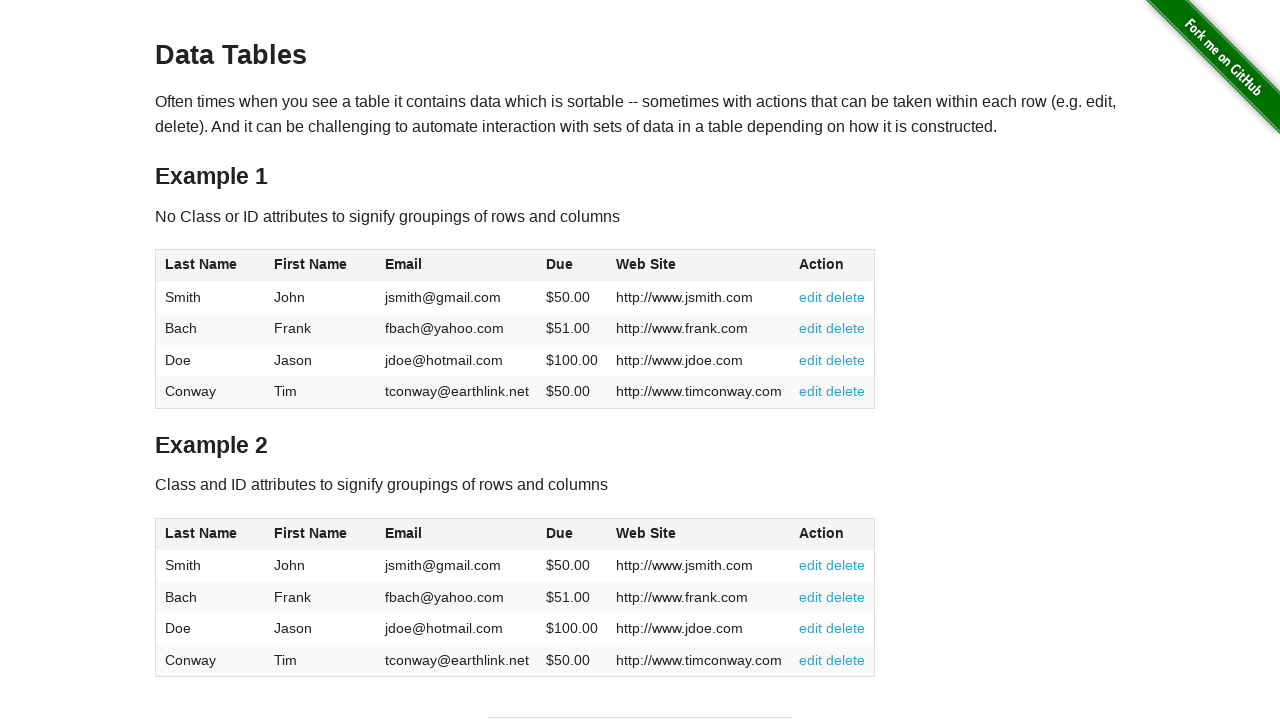

Clicked Due column header (first click) at (572, 266) on table >> nth=0 >> thead th >> nth=3
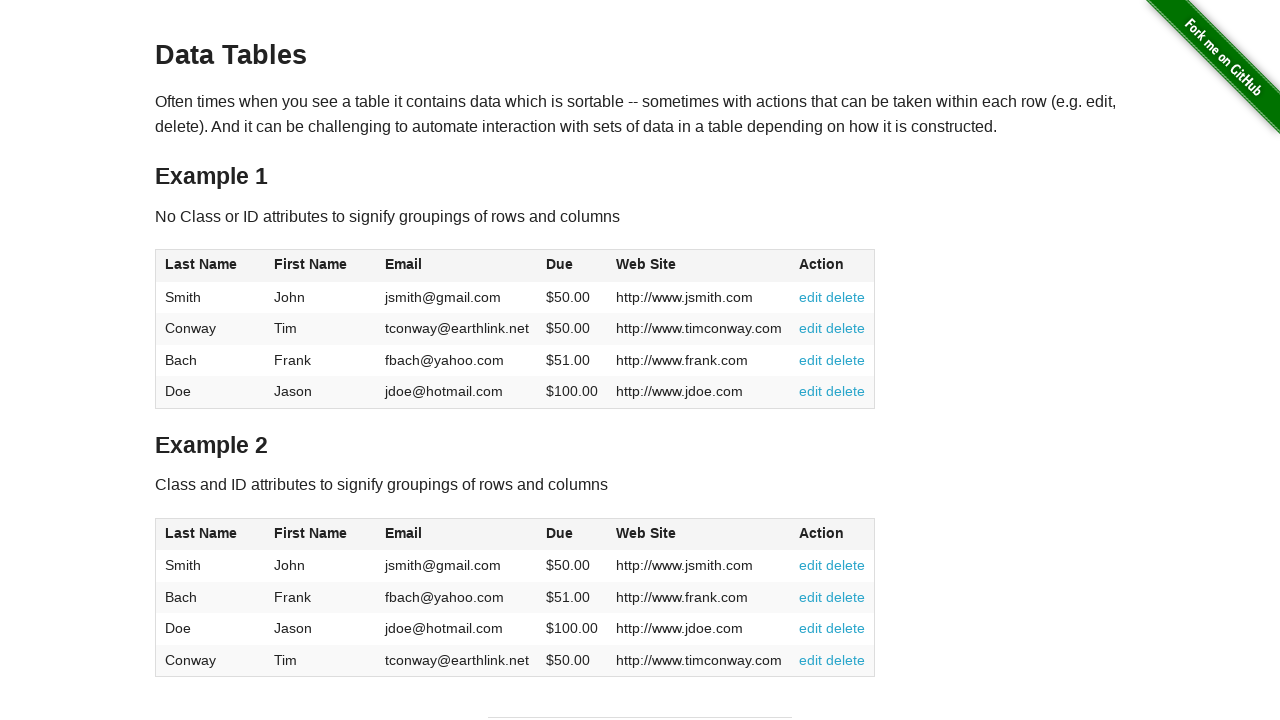

Clicked Due column header (second click) to sort descending at (572, 266) on table >> nth=0 >> thead th >> nth=3
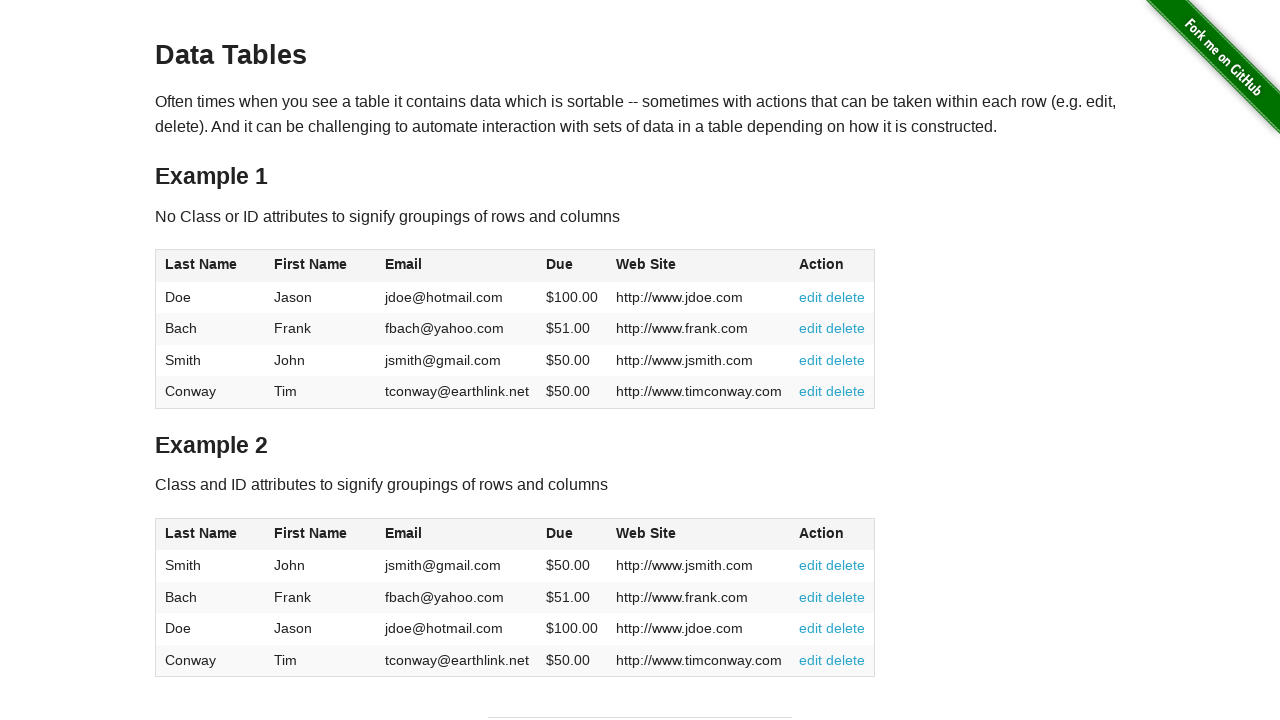

Waited for table sort animation to complete
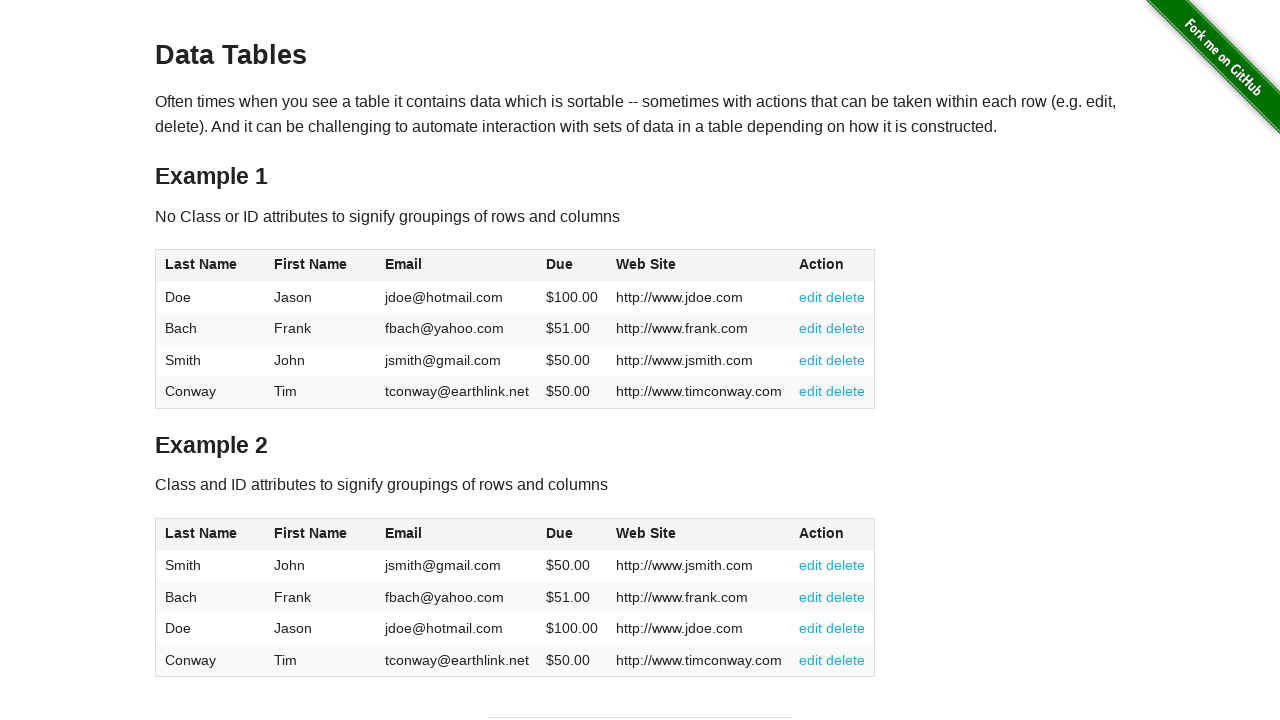

Verified sorted table rows are displayed
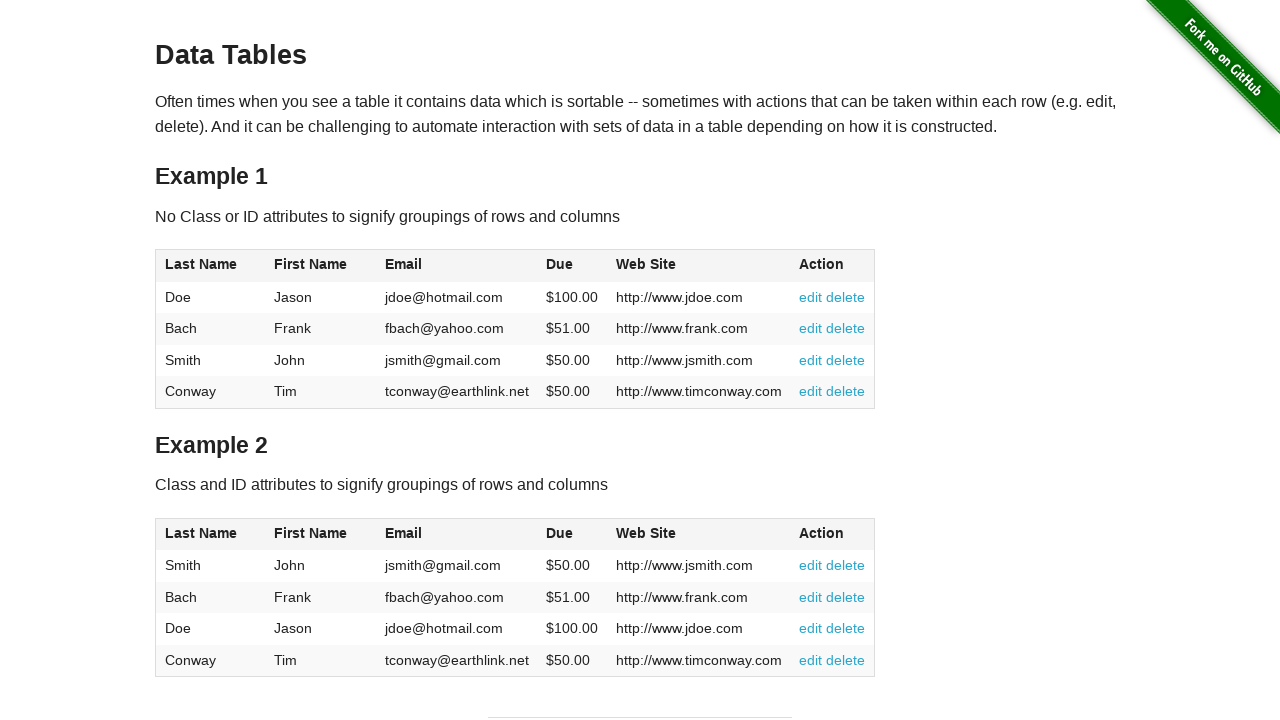

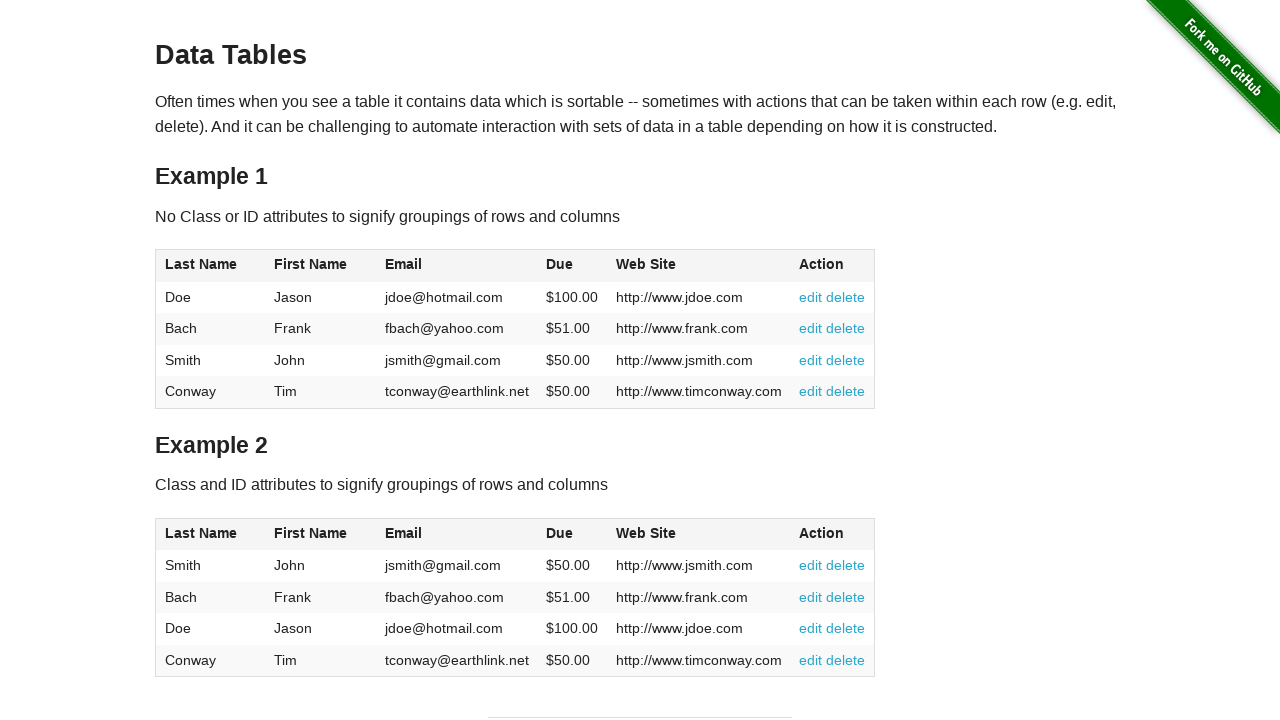